Tests the Playwright documentation homepage by verifying the page title contains "Playwright", checking the "Get Started" link has the correct href attribute, clicking on it, and verifying navigation to the intro page.

Starting URL: https://playwright.dev

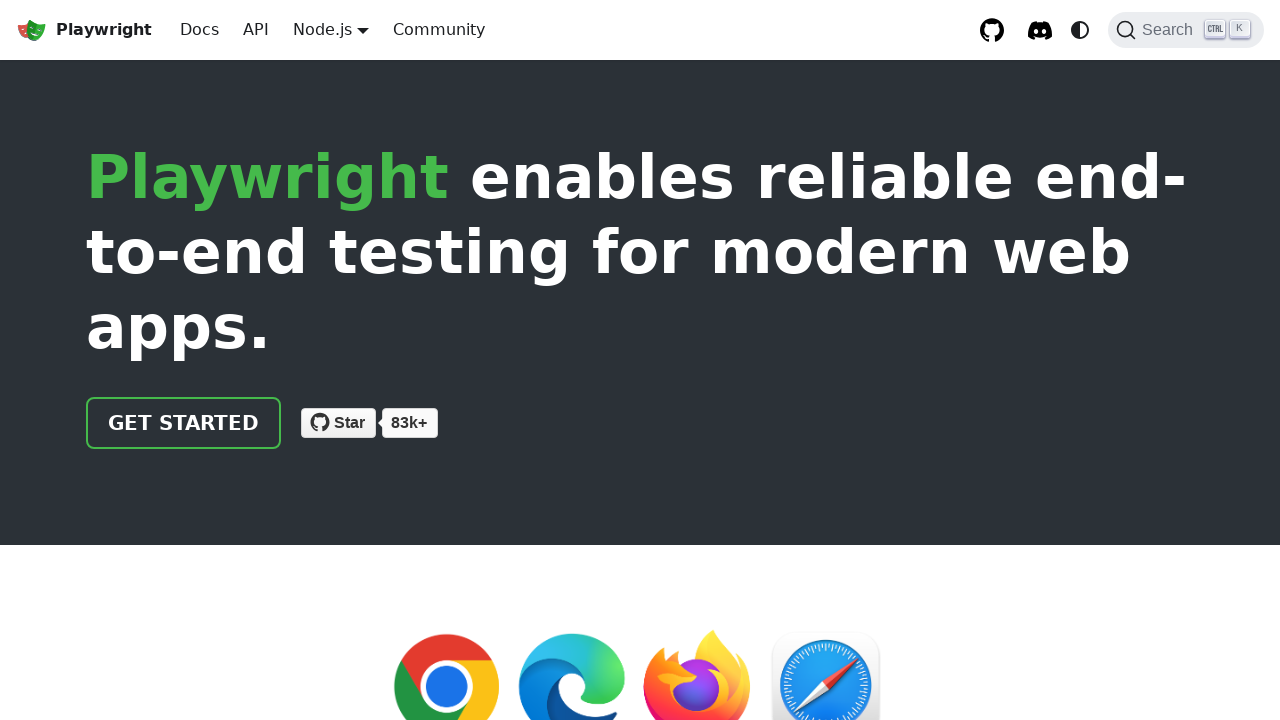

Verified page title contains 'Playwright'
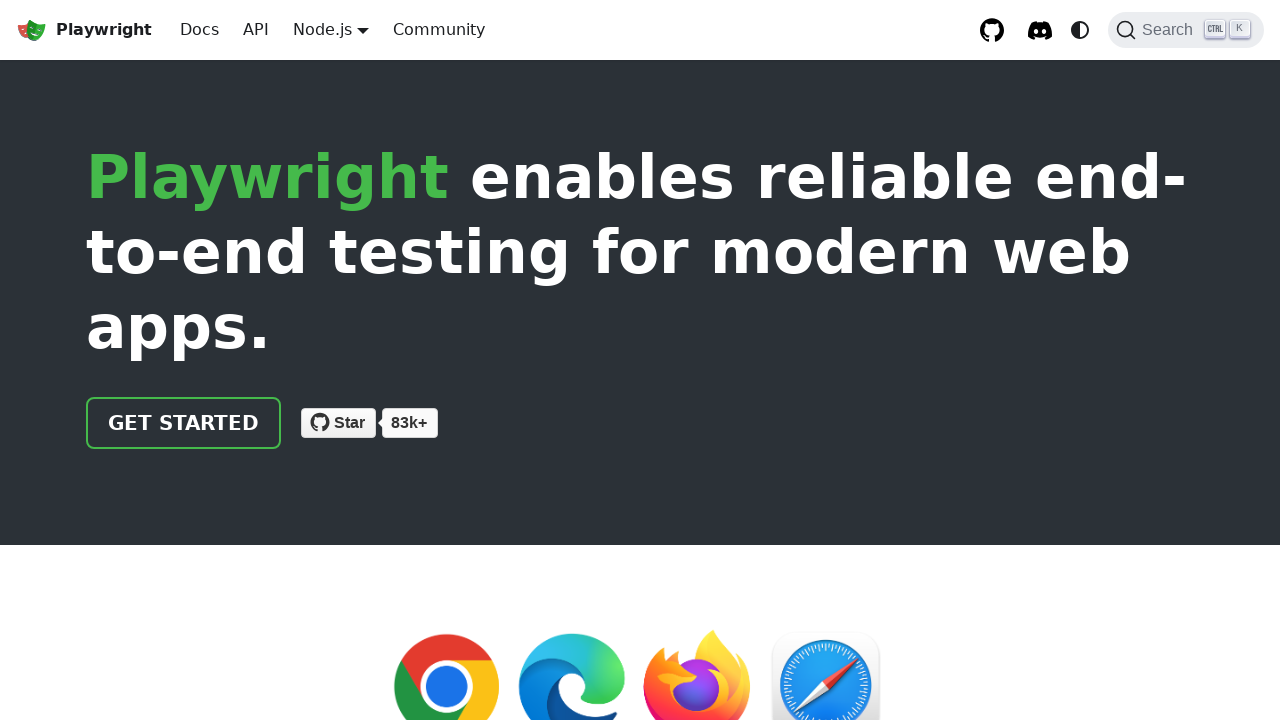

Located the 'Get Started' link
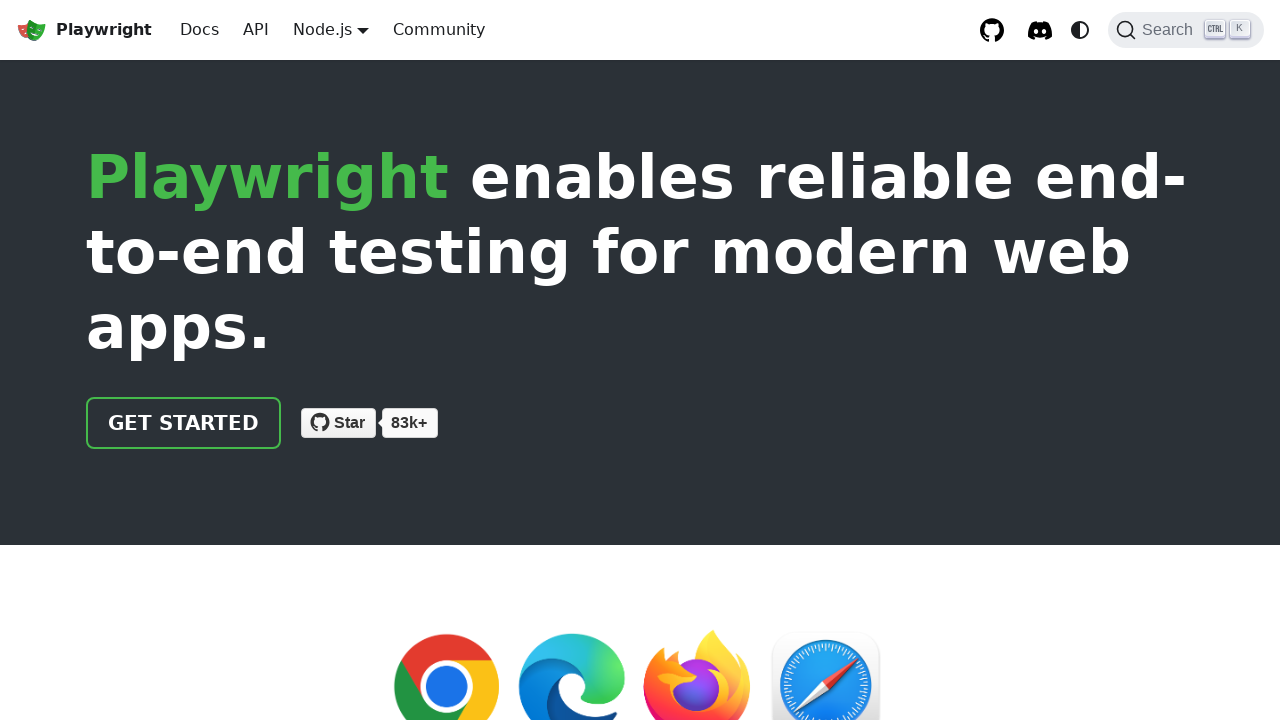

Verified 'Get Started' link href is '/docs/intro'
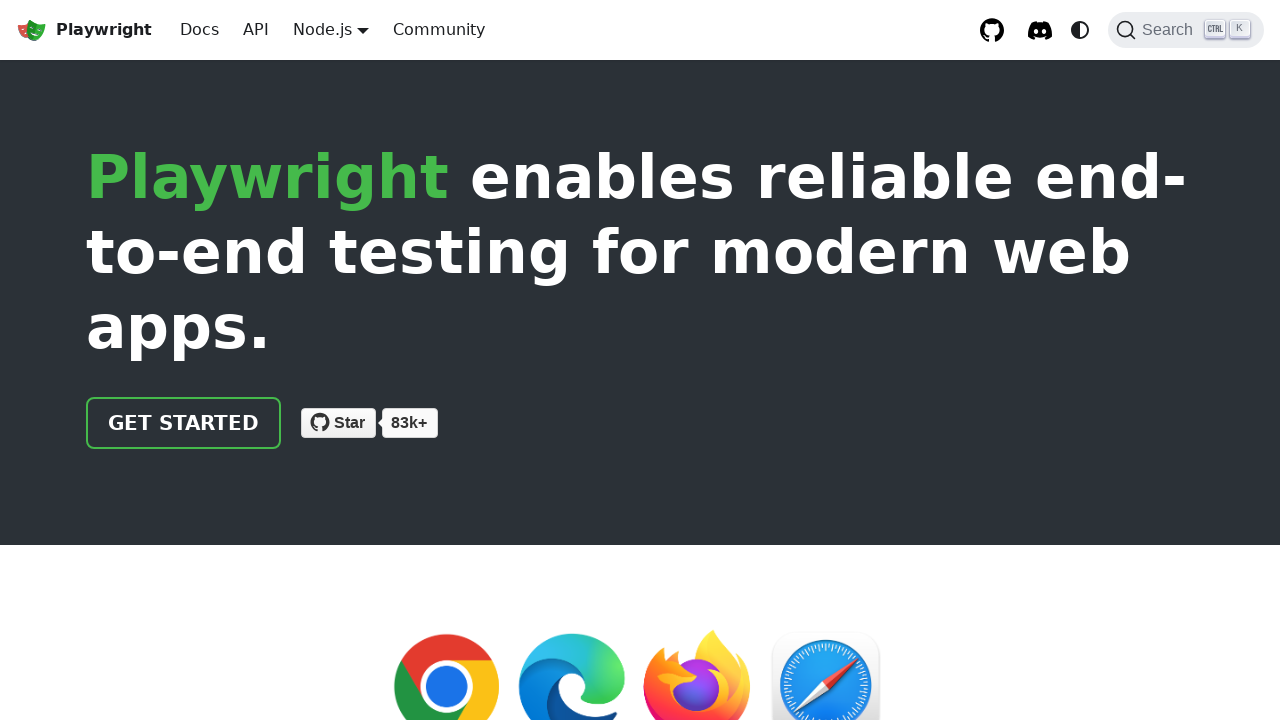

Clicked the 'Get Started' link at (184, 423) on text=Get Started
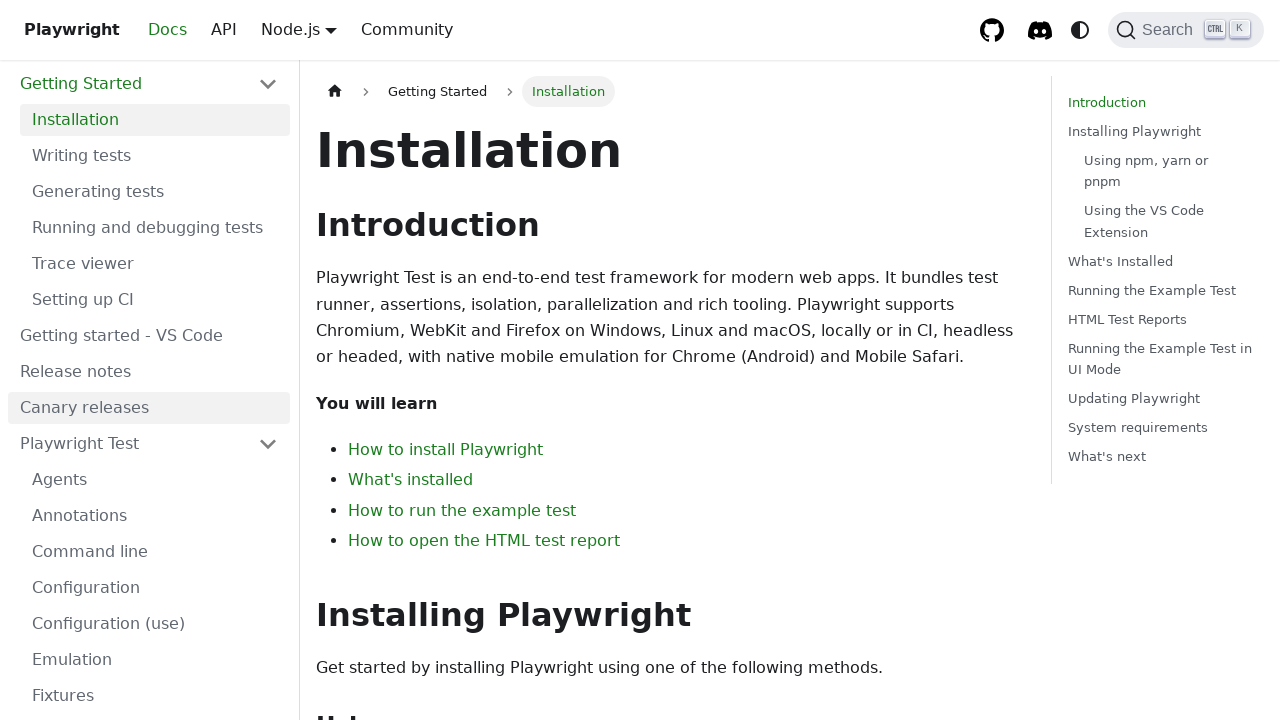

Navigated to intro page and URL verified to contain 'intro'
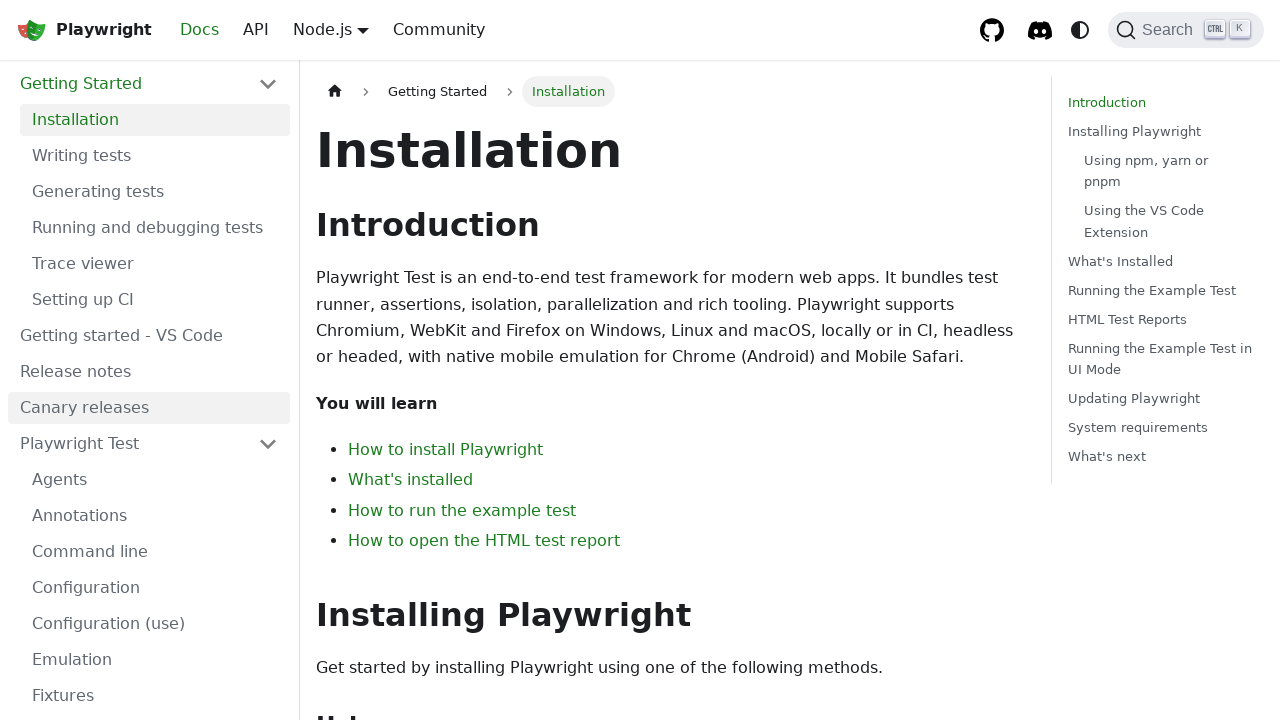

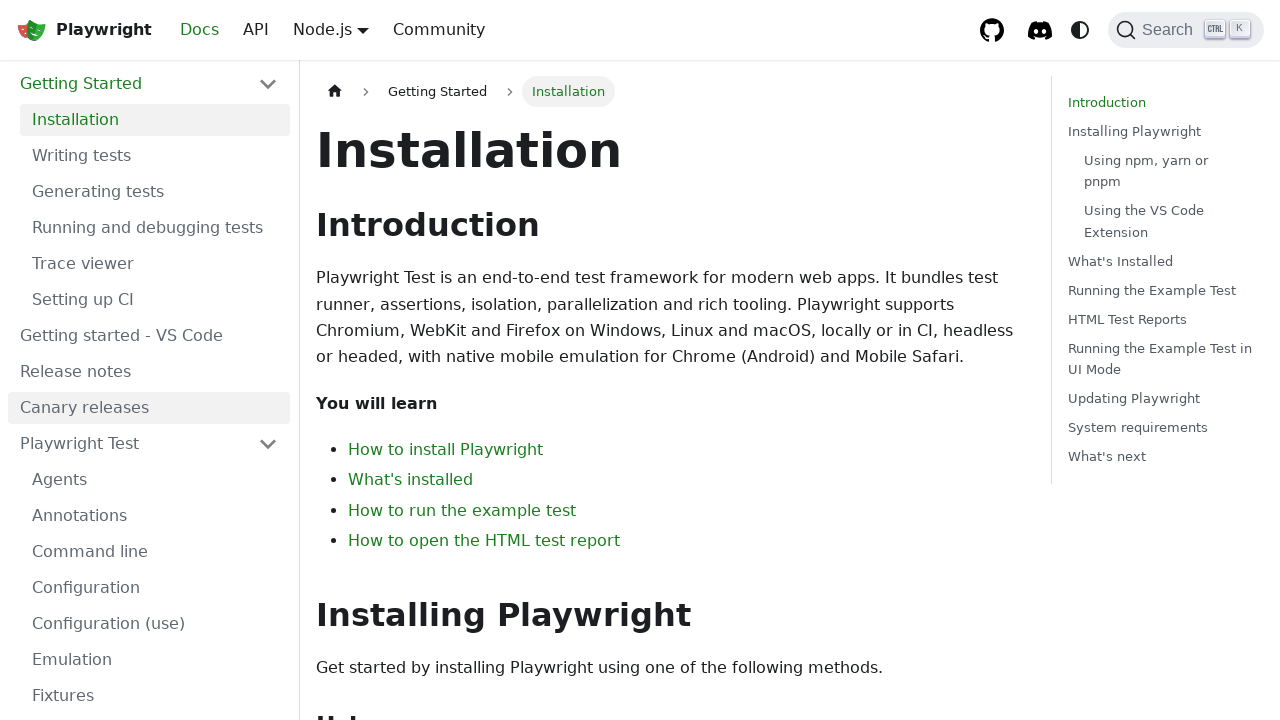